Tests clicking on the Experiences tab in the Airbnb search block

Starting URL: https://www.airbnb.ru/

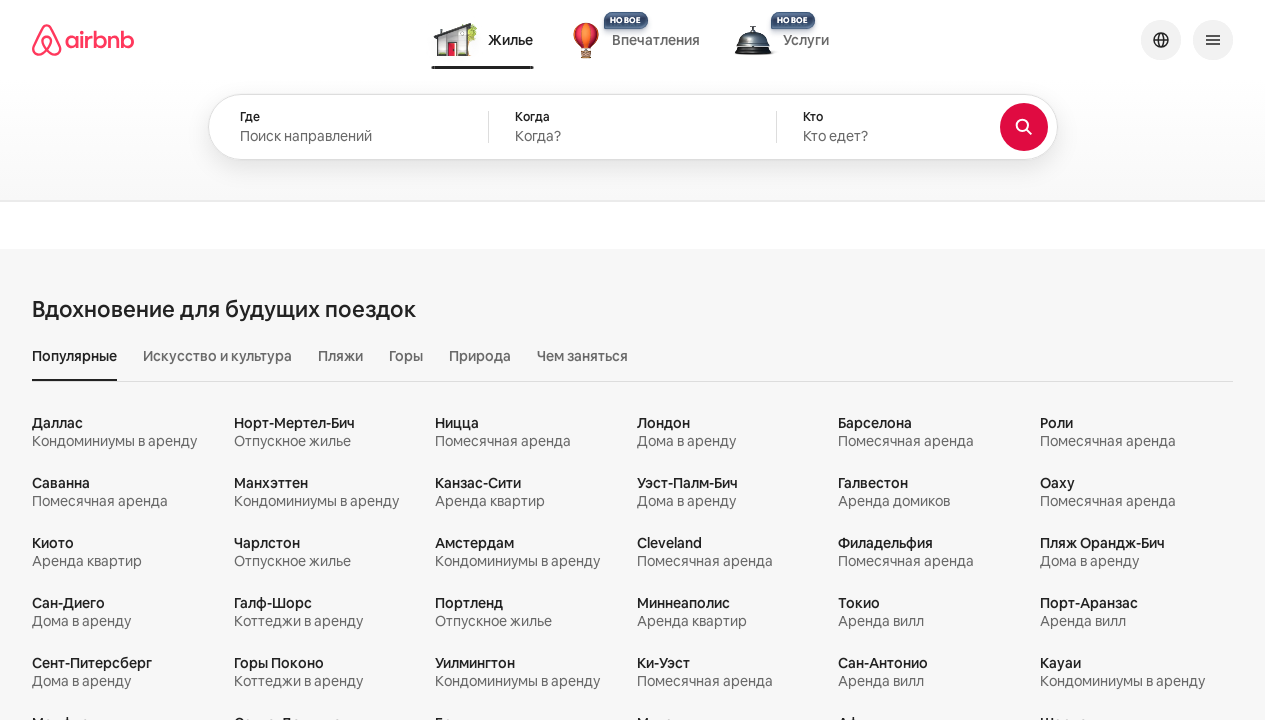

Clicked on the Experiences tab in the Airbnb search block at (634, 40) on #search-block-tab-EXPERIENCES
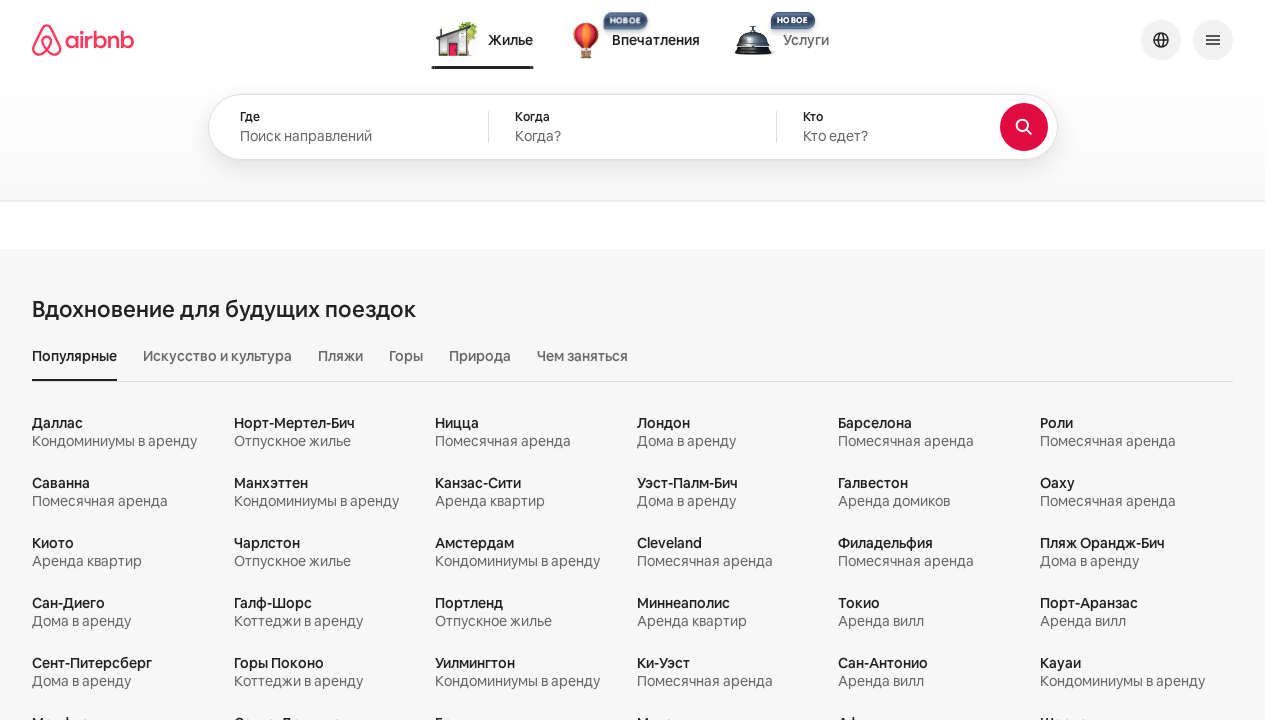

Waited for the Experiences tab content to be active
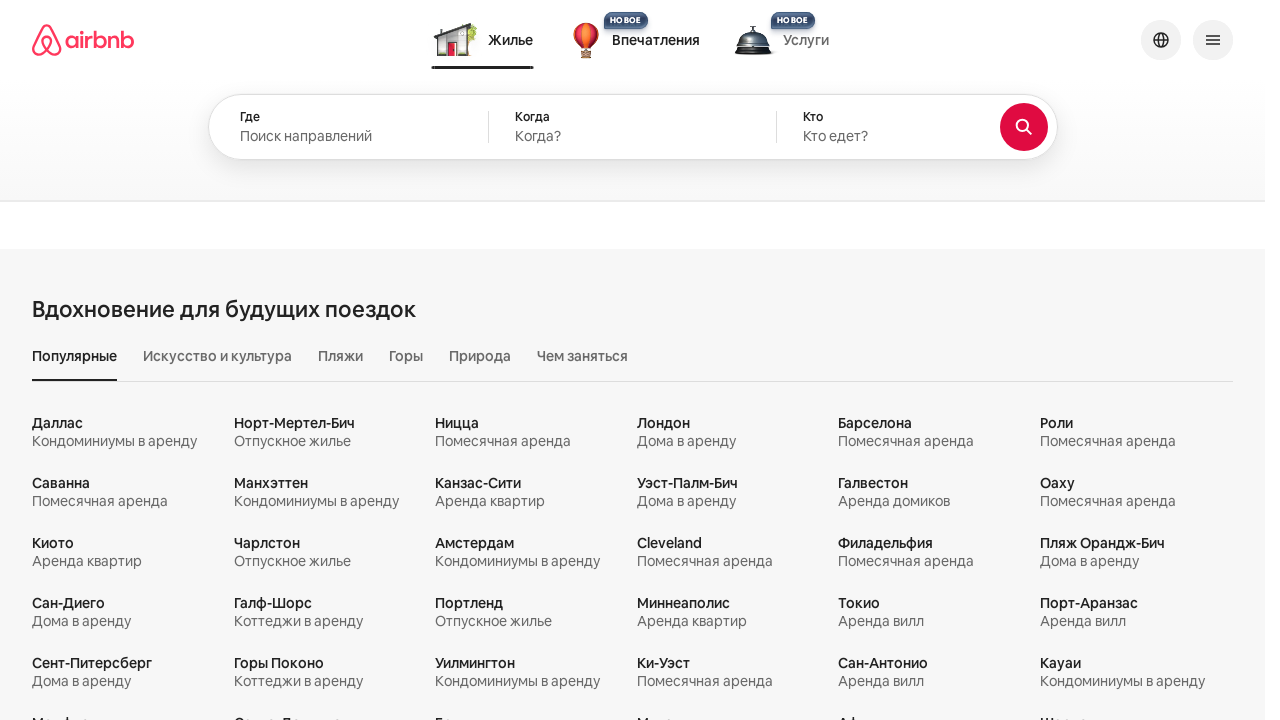

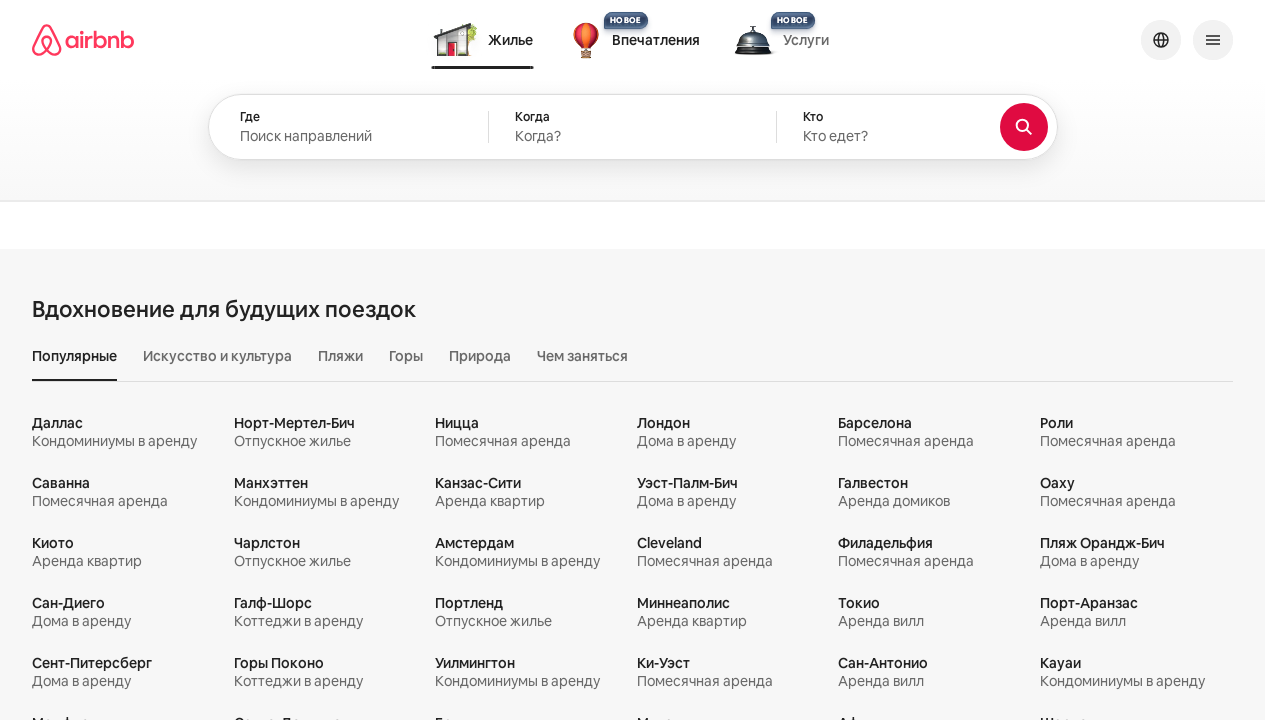